Tests dynamic controls by clicking a button to remove/add a checkbox and verifying the message appears

Starting URL: https://the-internet.herokuapp.com/dynamic_controls

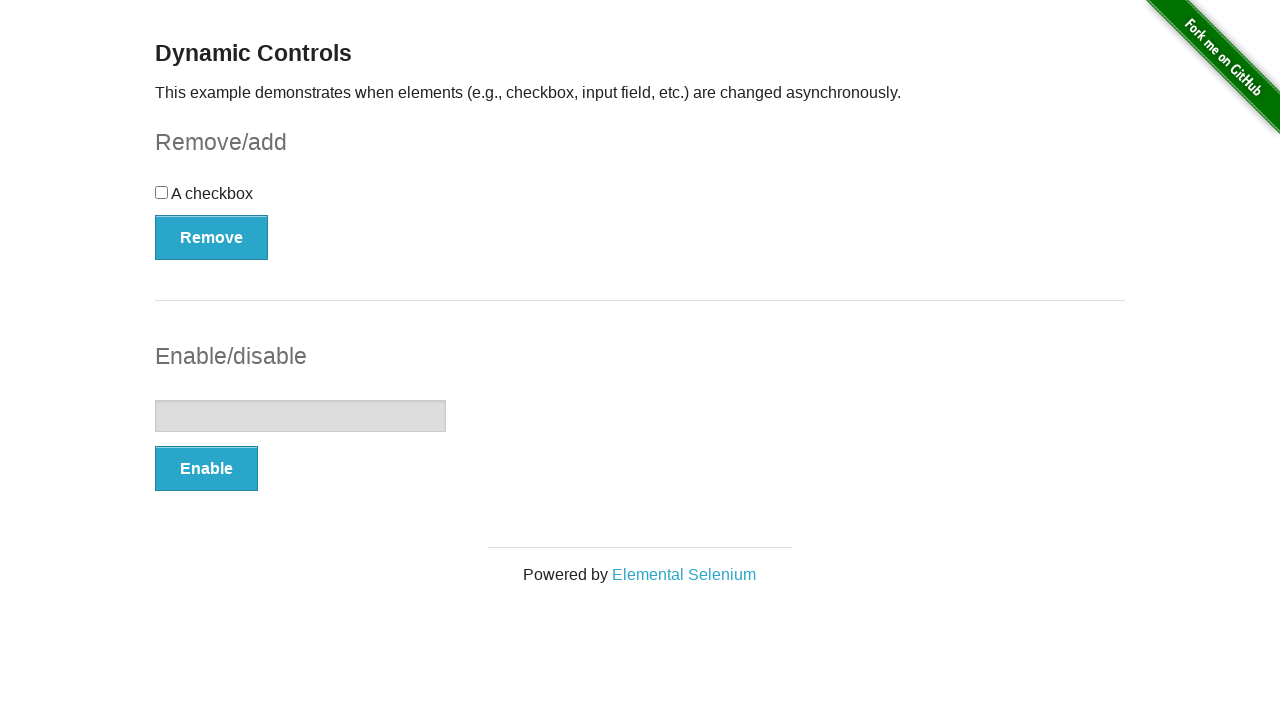

Navigated to dynamic controls page
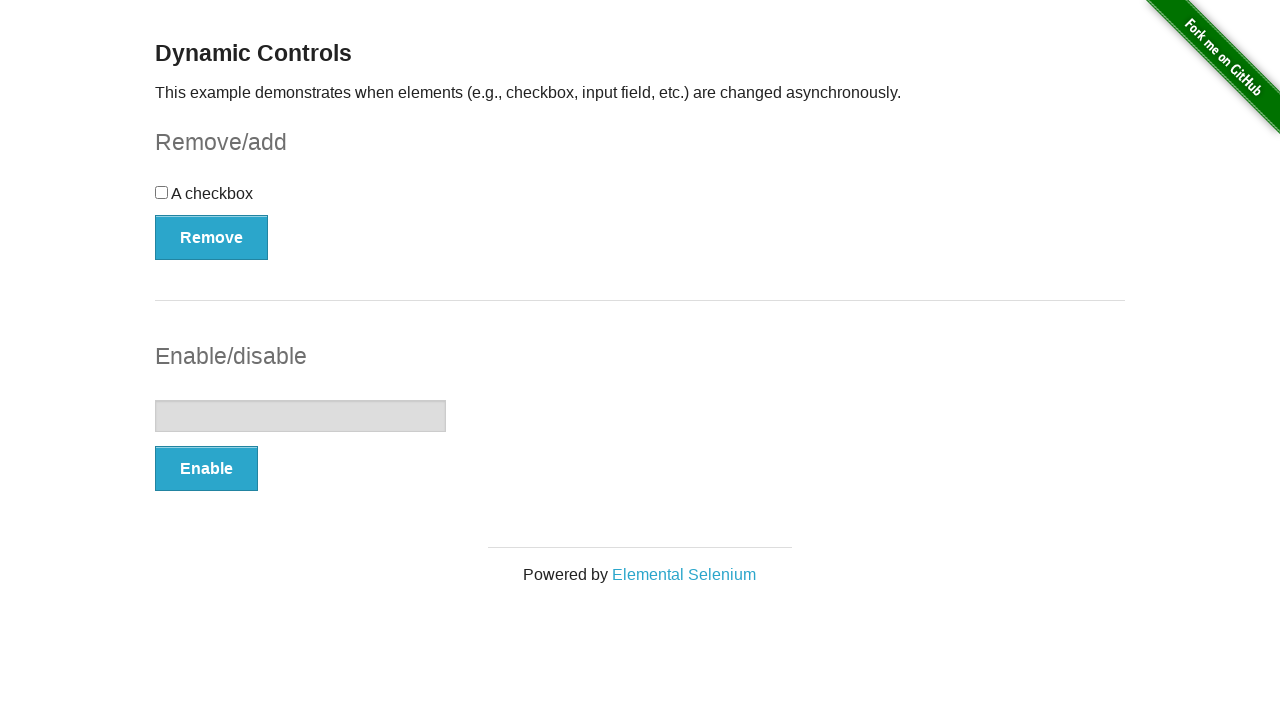

Clicked the Remove/Add checkbox button at (212, 237) on button[onclick='swapCheckbox()']
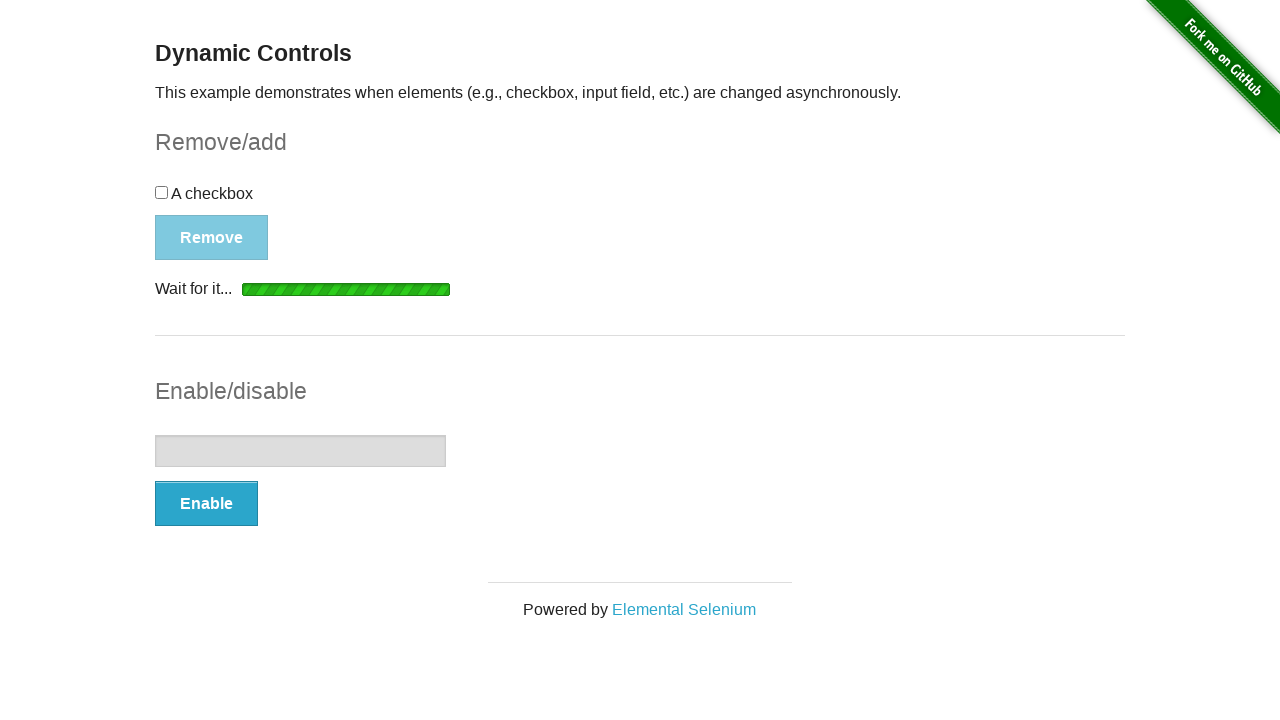

Message element appeared after clicking button
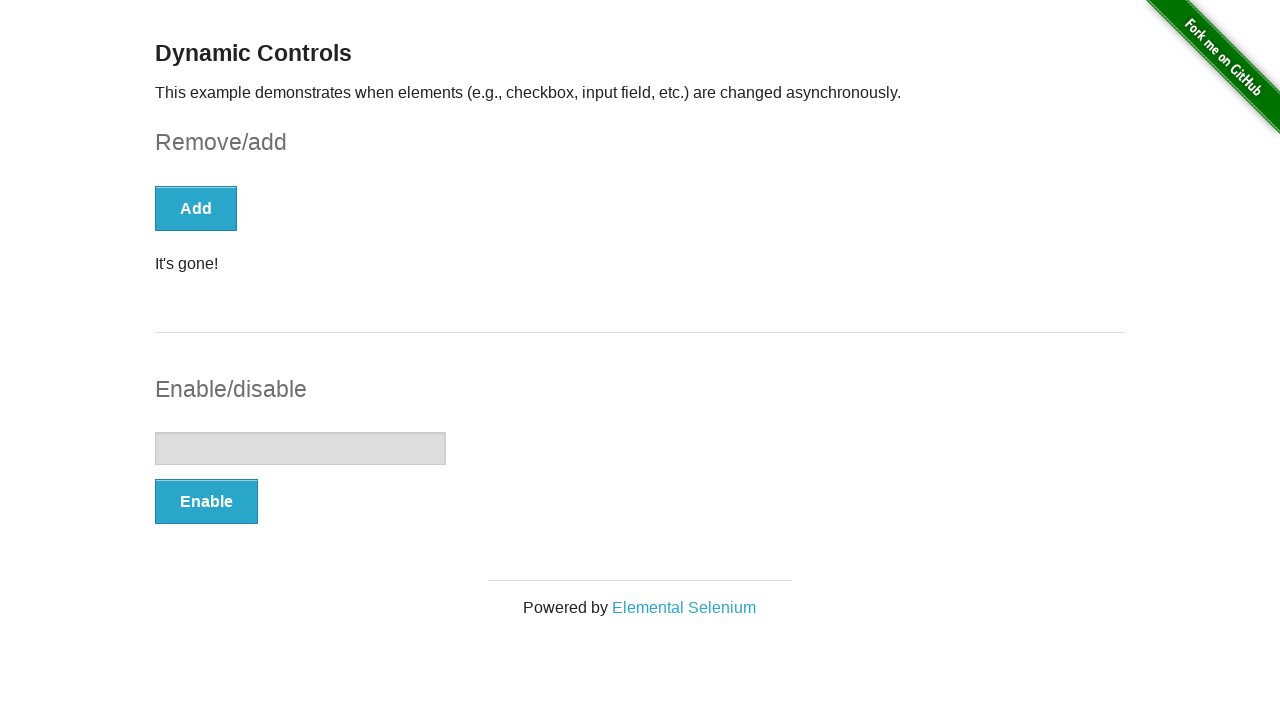

Located the message element
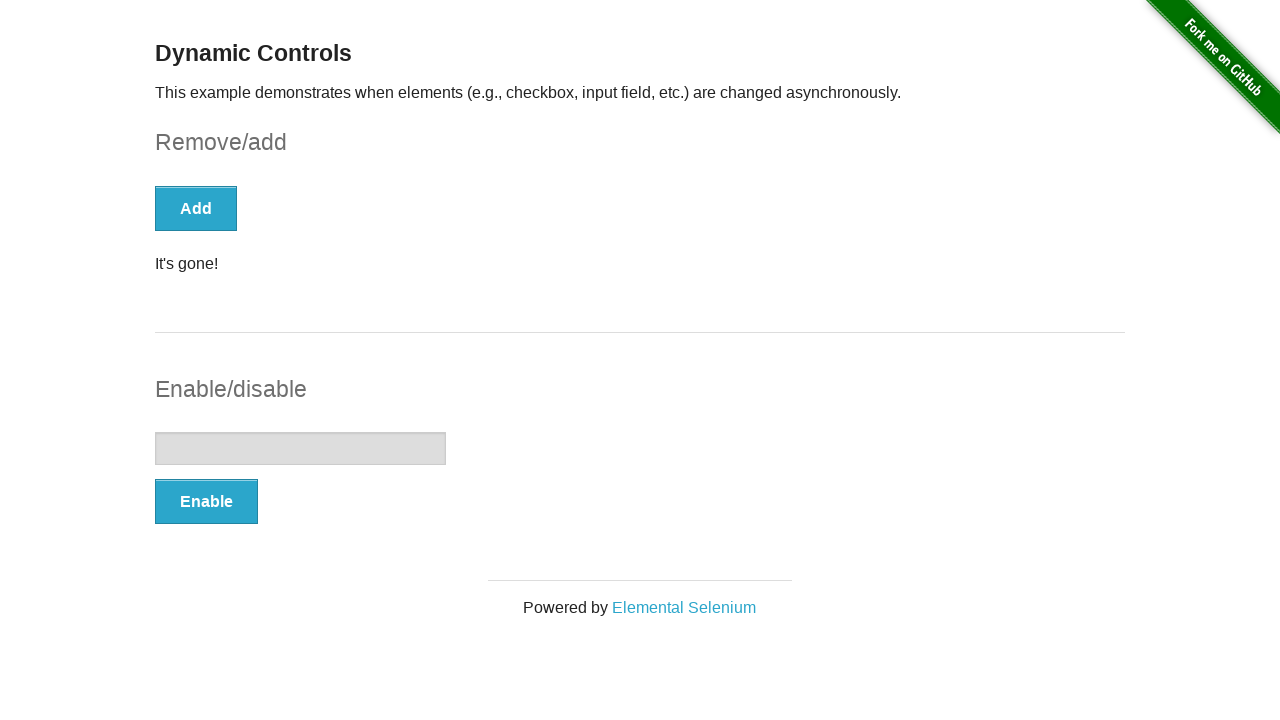

Extracted and printed message text: It's gone!
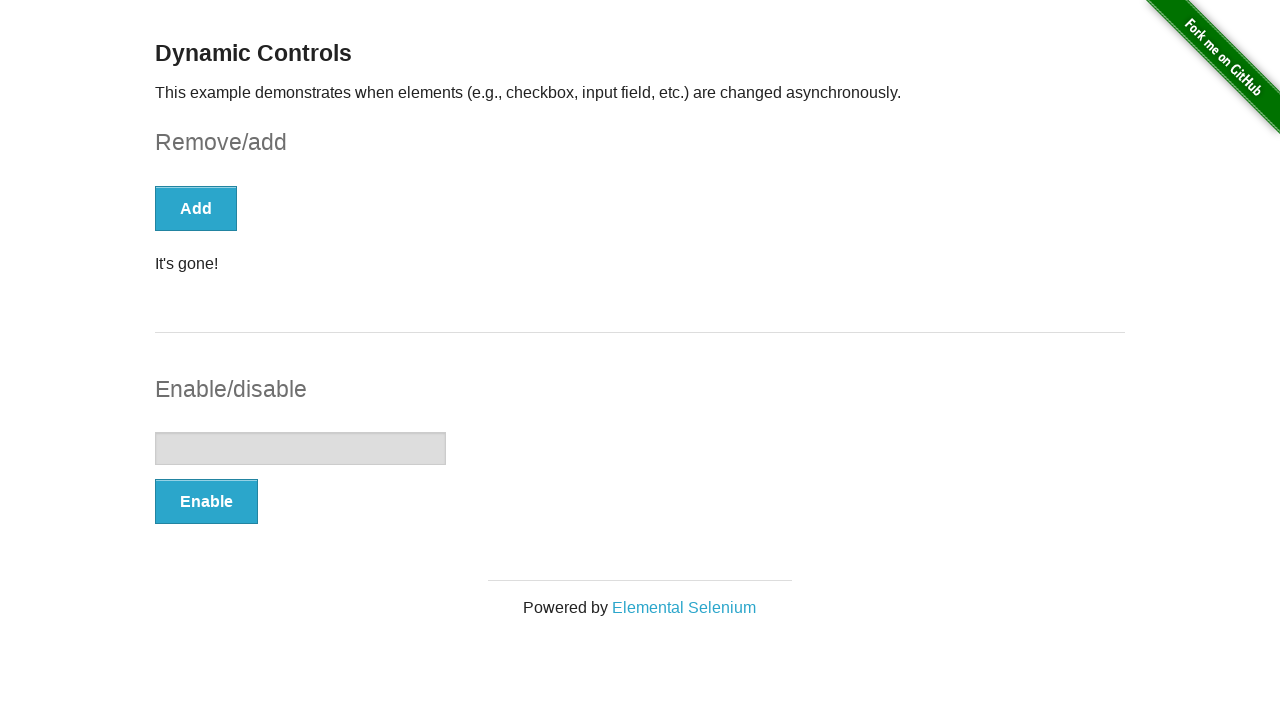

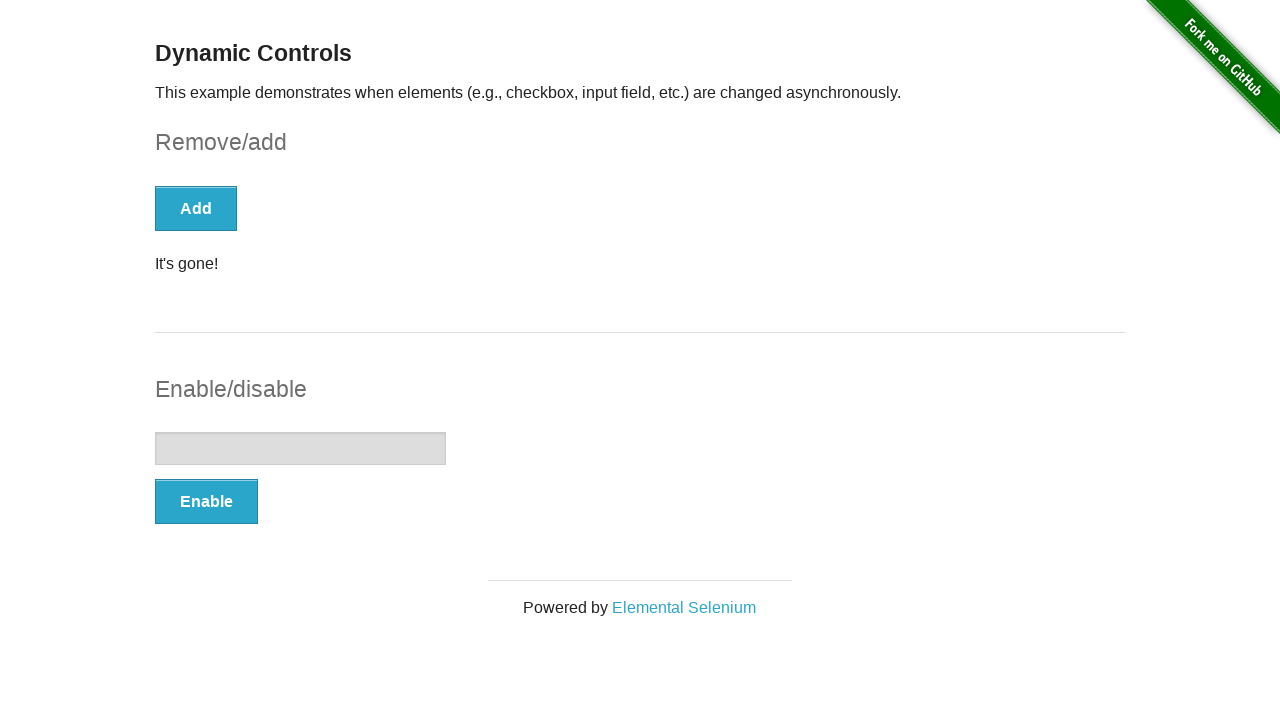